Tests dropdown selection functionality by selecting year, month, and day using different selection methods (by index, by value, and by visible text)

Starting URL: https://testcenter.techproeducation.com/index.php?page=dropdown

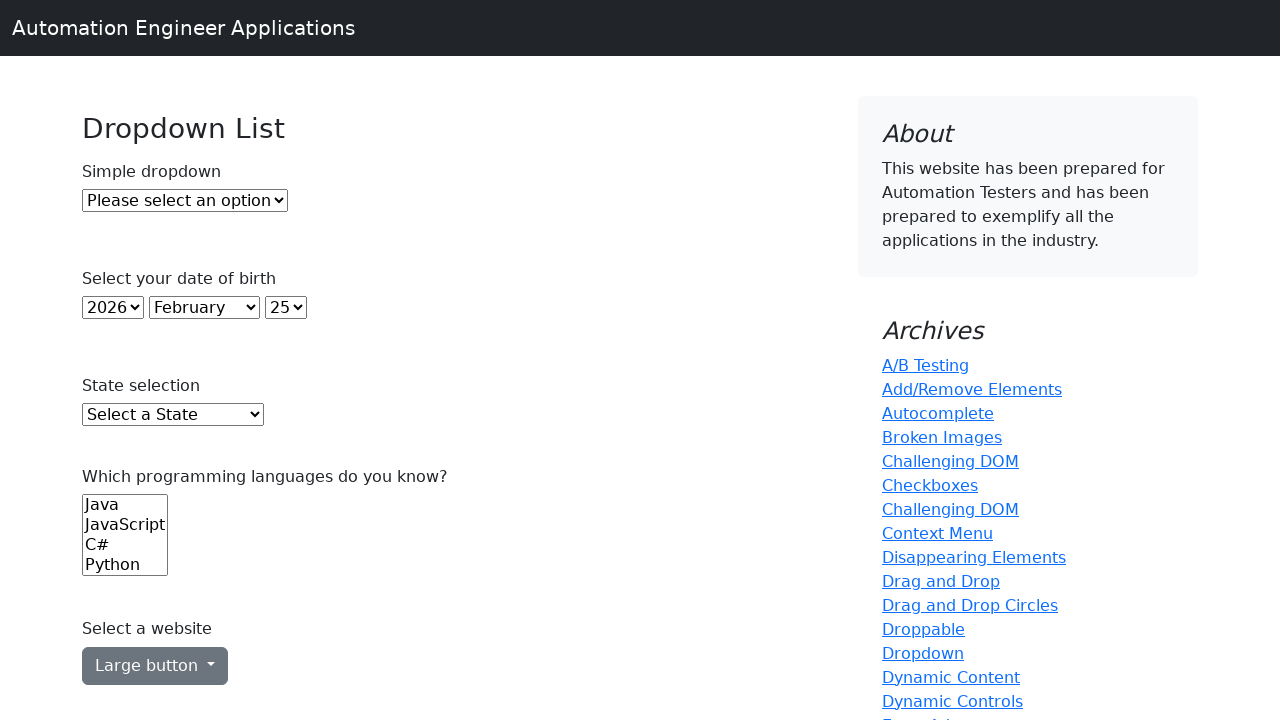

Navigated to dropdown selection test page
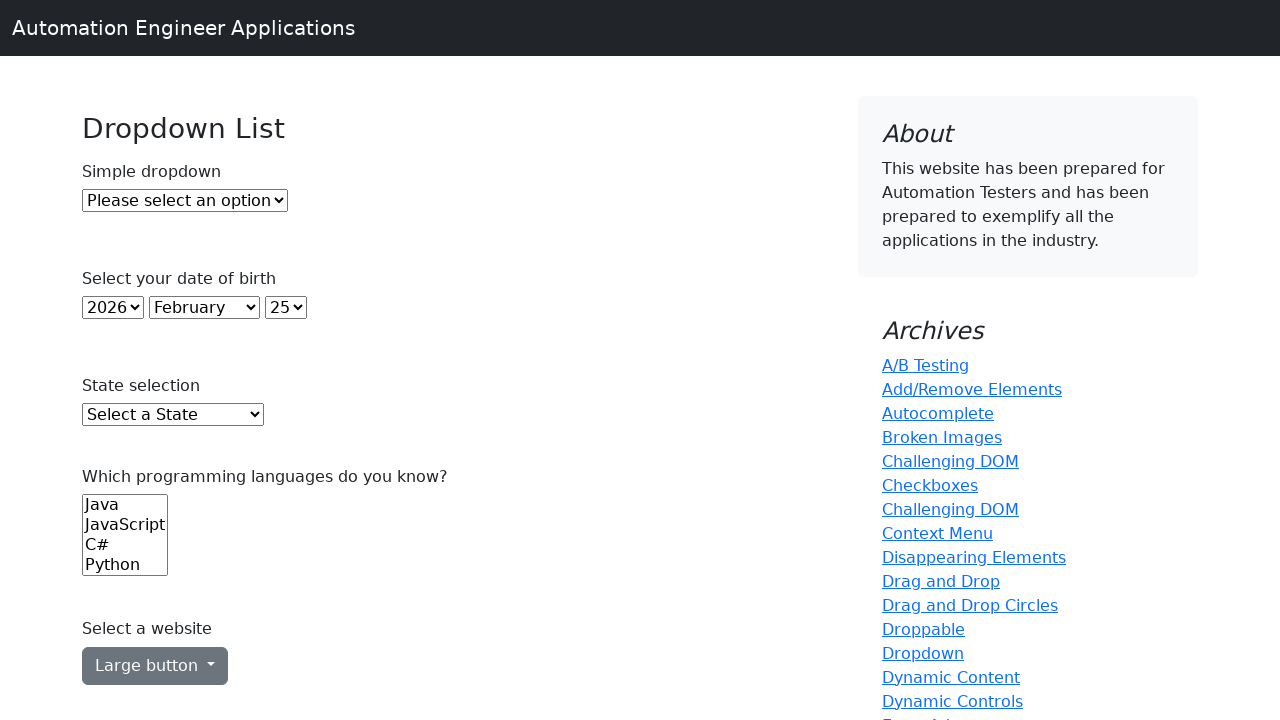

Selected year dropdown by index 6 on select#year
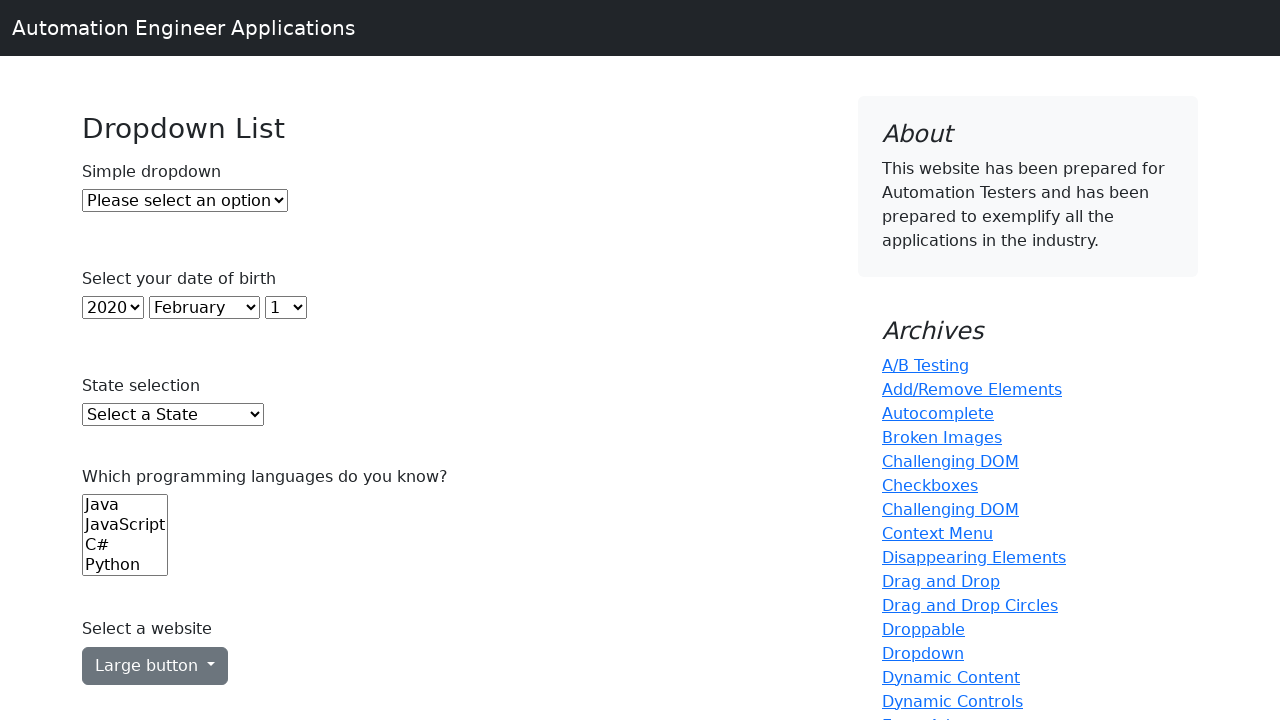

Selected month dropdown by value '6' (June) on select#month
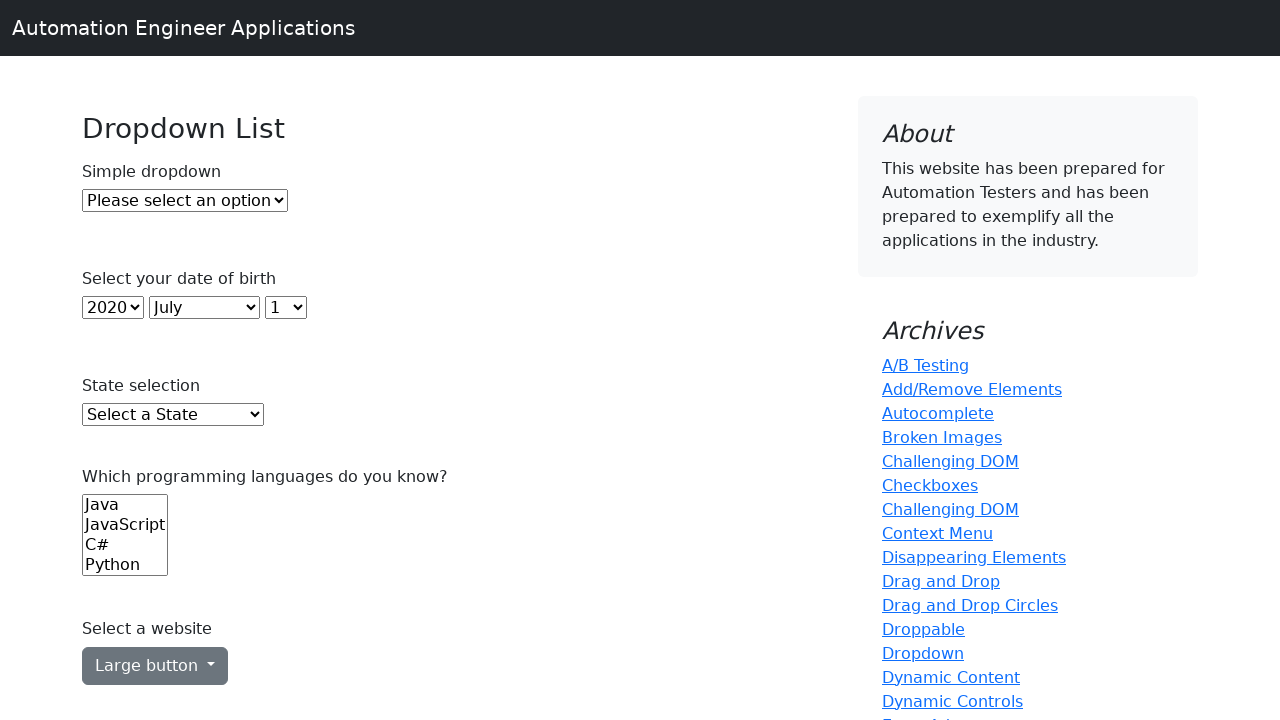

Selected day dropdown by visible text '8' on select#day
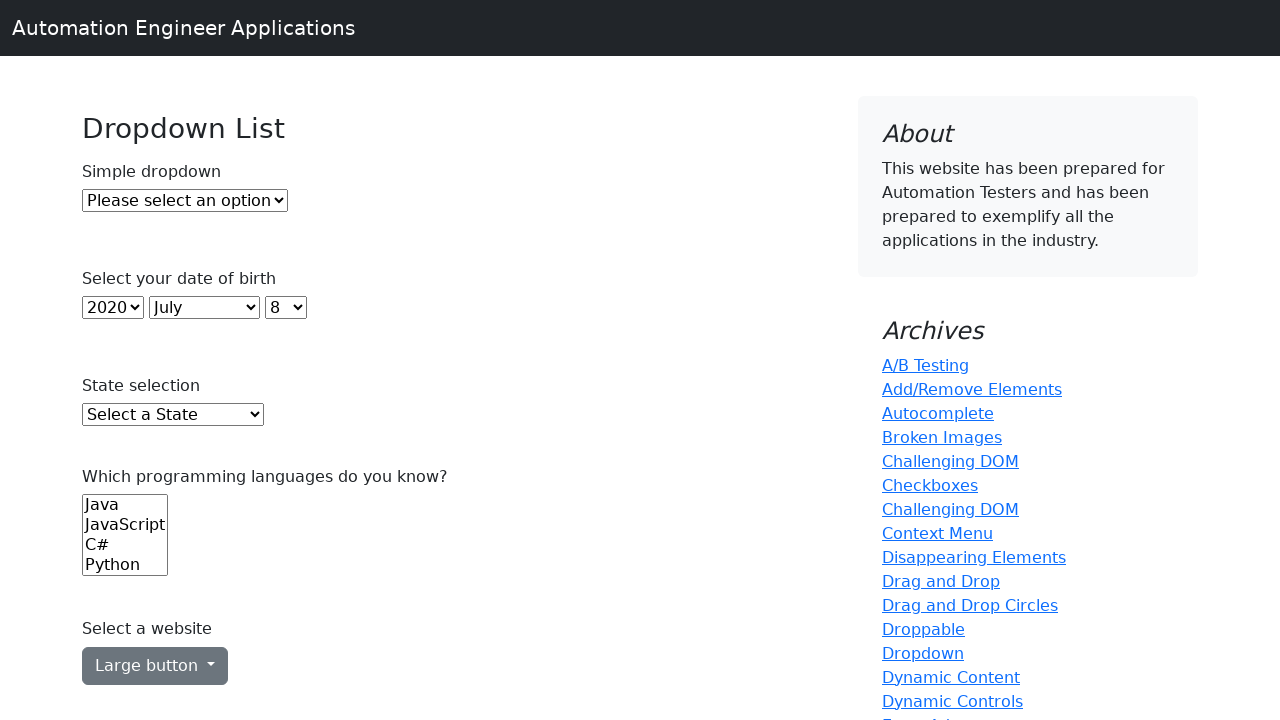

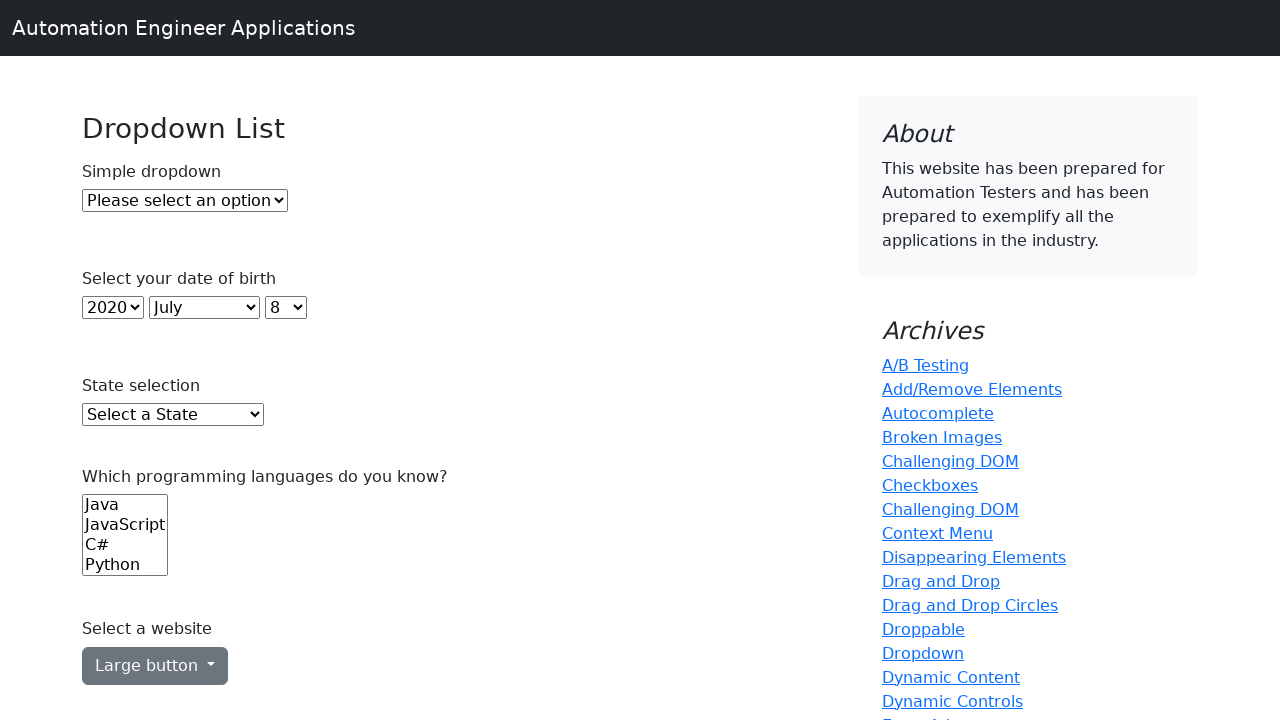